Tests radio button mutual exclusivity by clicking each enabled button and verifying only one is selected at a time

Starting URL: https://qa-practice.netlify.app/radiobuttons

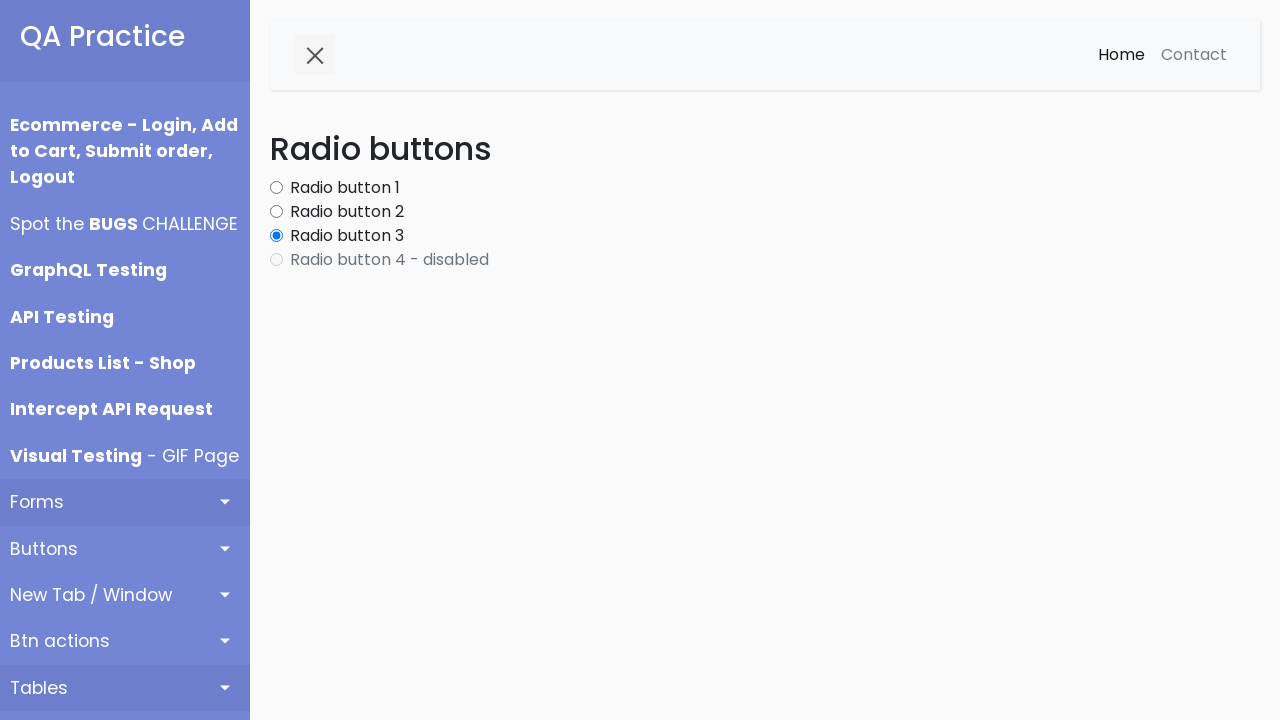

Waited for radio buttons to be present on the page
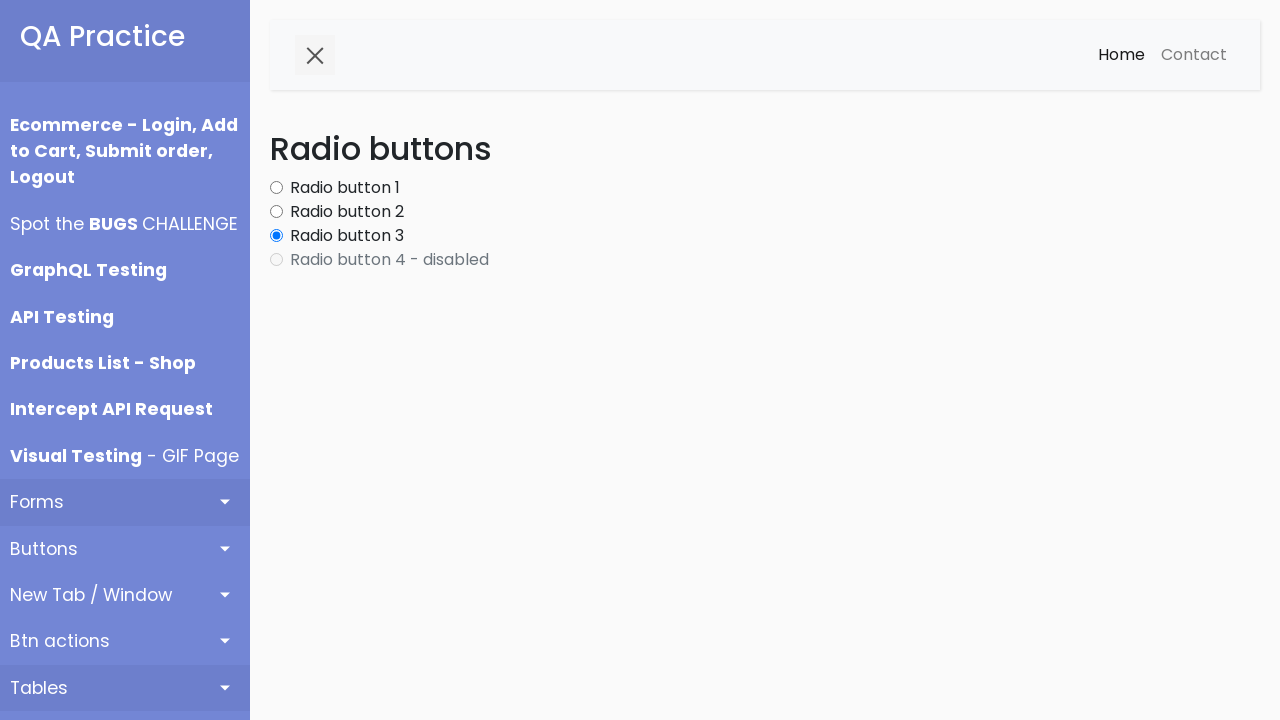

Retrieved all radio button elements from the page
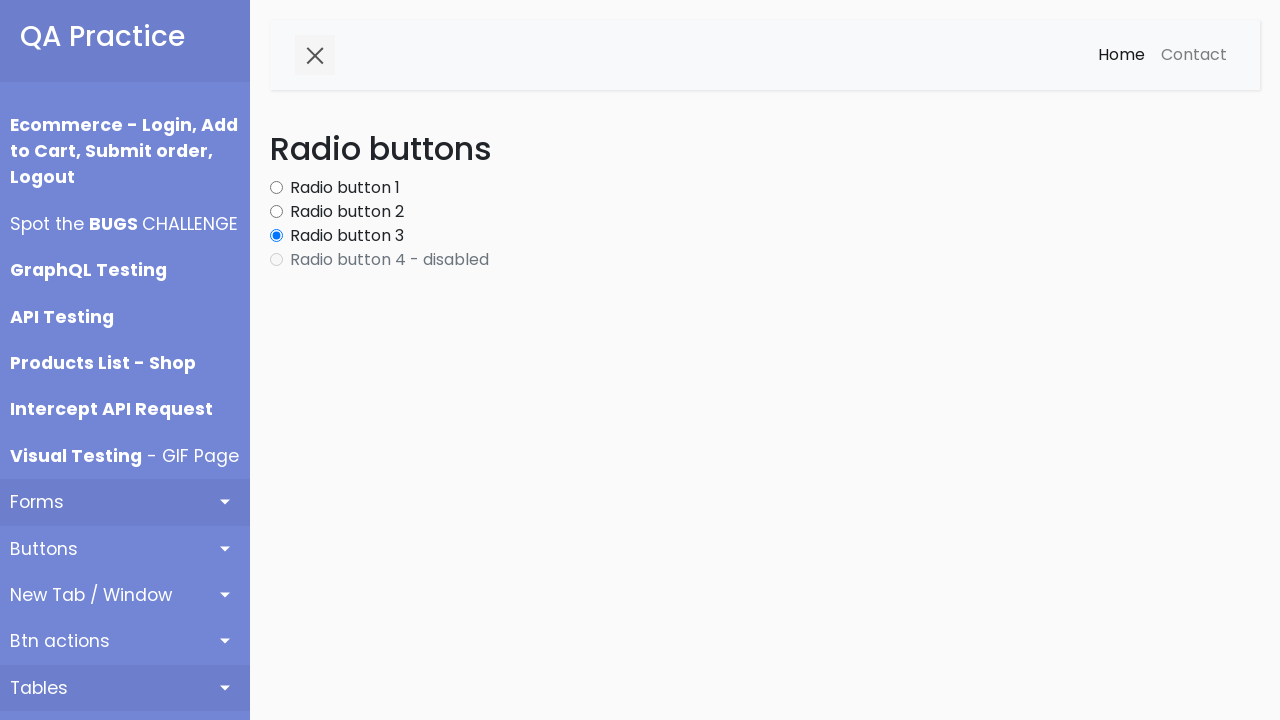

Clicked enabled radio button at index 0 at (276, 188) on xpath=//div[@id='content']//input[@type='radio'] >> nth=0
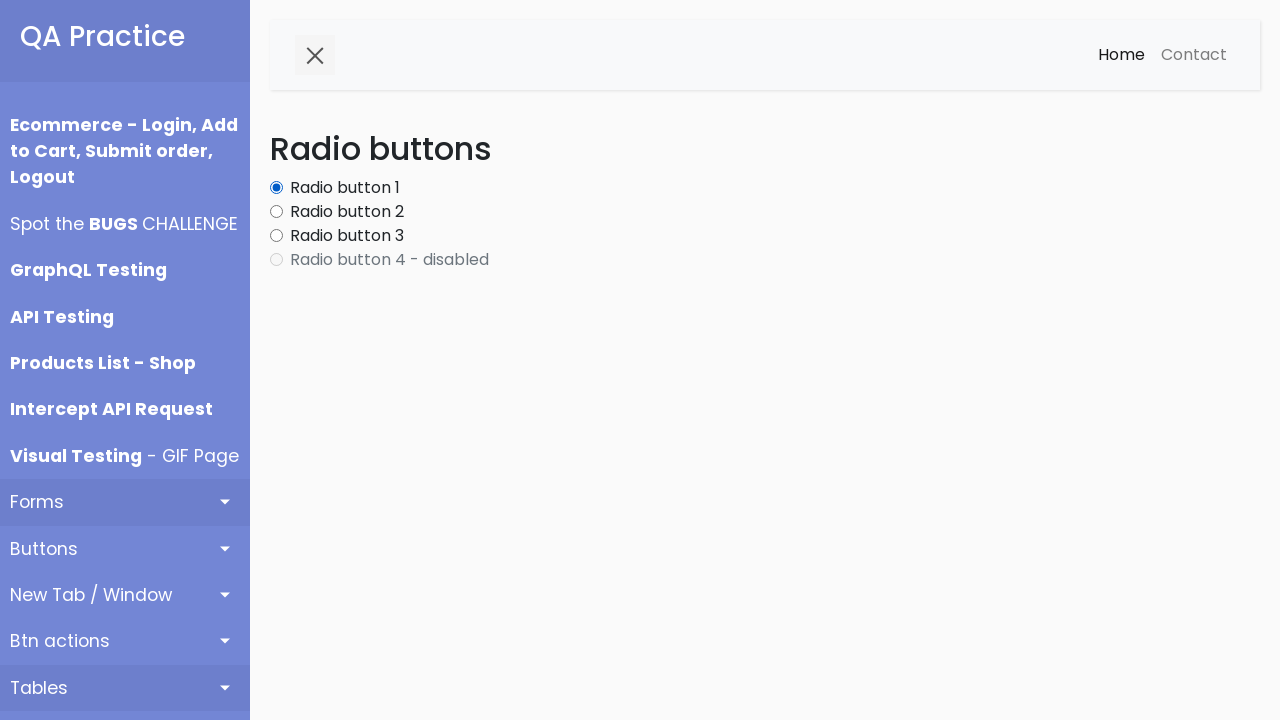

Verified that radio button at index 0 is now selected
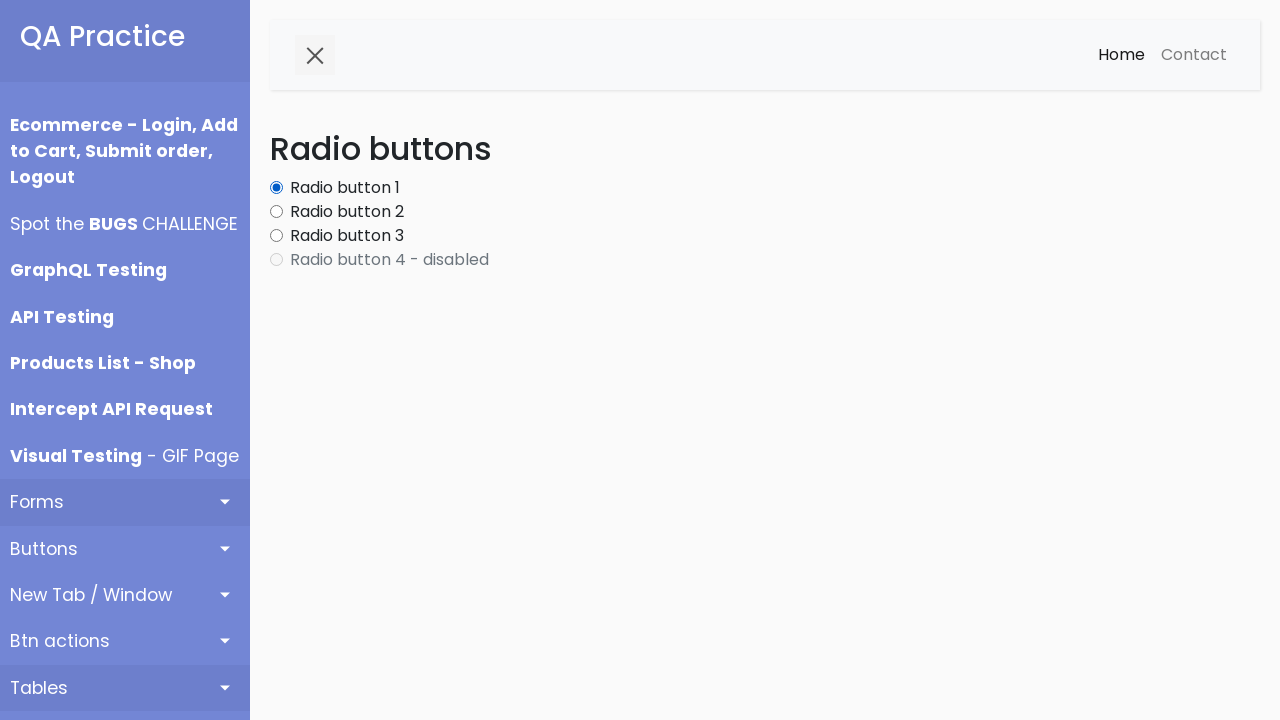

Verified that radio button at index 1 is not selected (mutual exclusivity check)
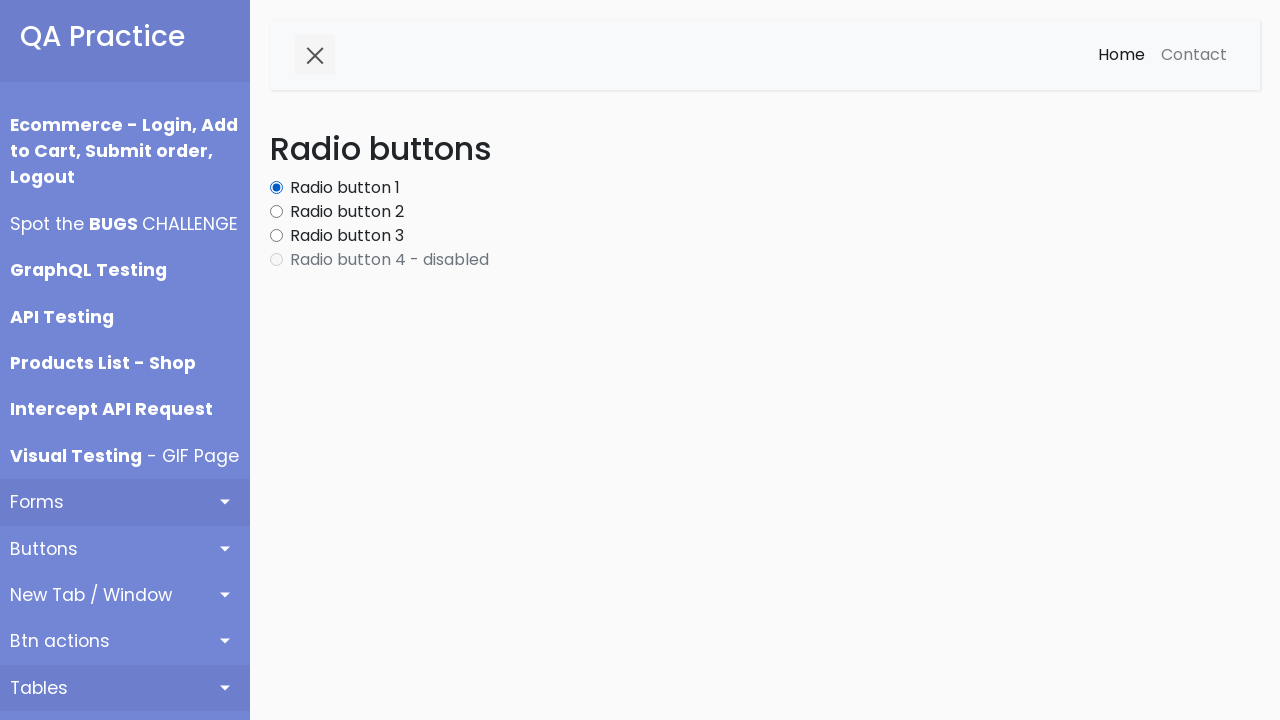

Verified that radio button at index 2 is not selected (mutual exclusivity check)
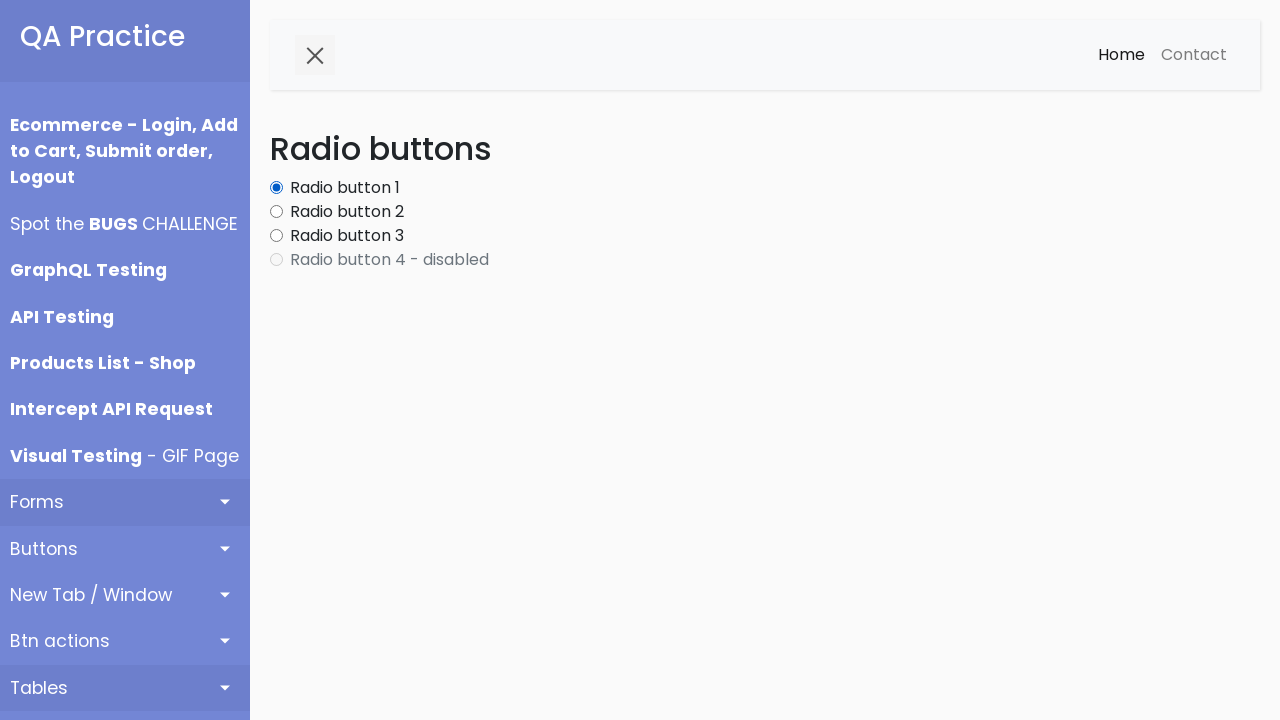

Verified that radio button at index 3 is not selected (mutual exclusivity check)
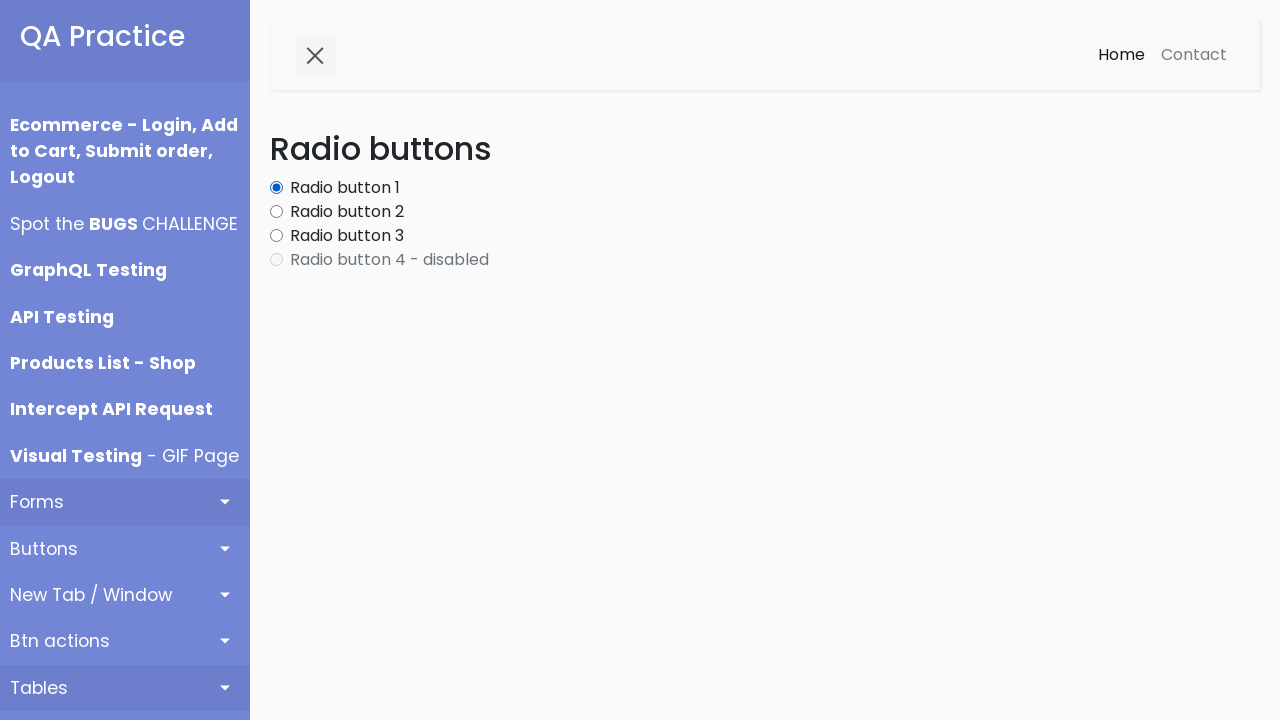

Clicked enabled radio button at index 1 at (276, 212) on xpath=//div[@id='content']//input[@type='radio'] >> nth=1
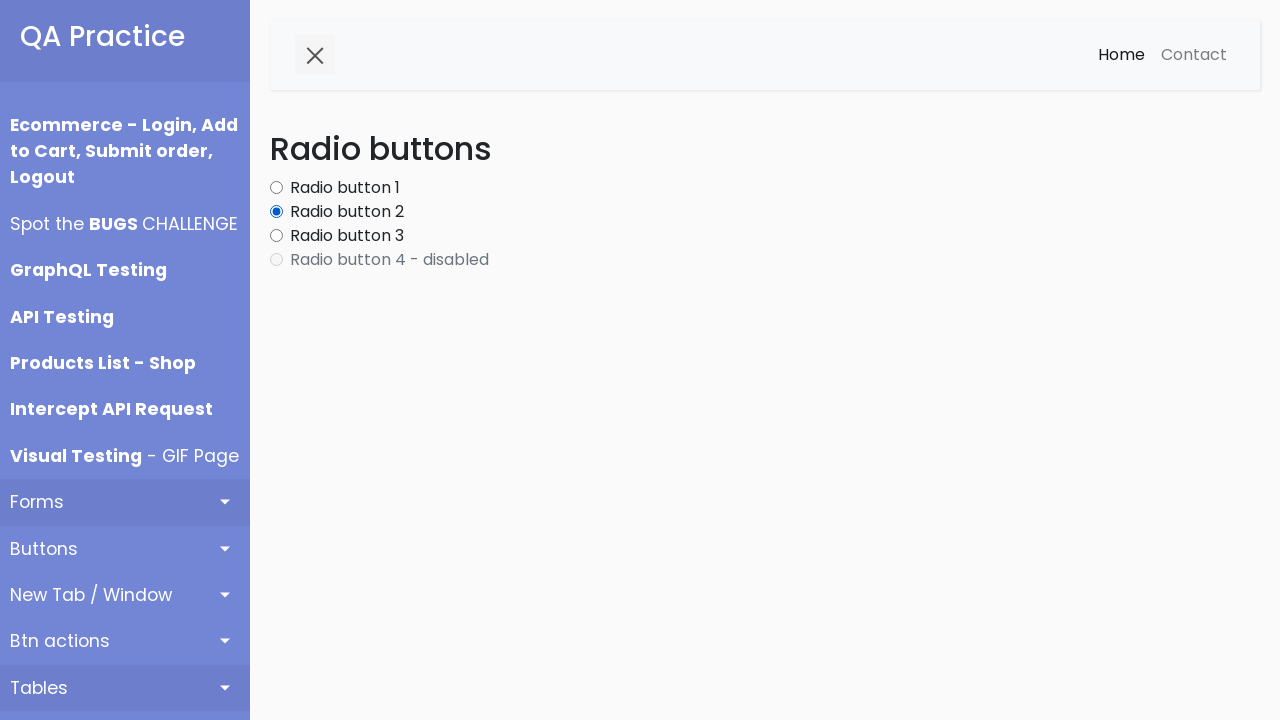

Verified that radio button at index 1 is now selected
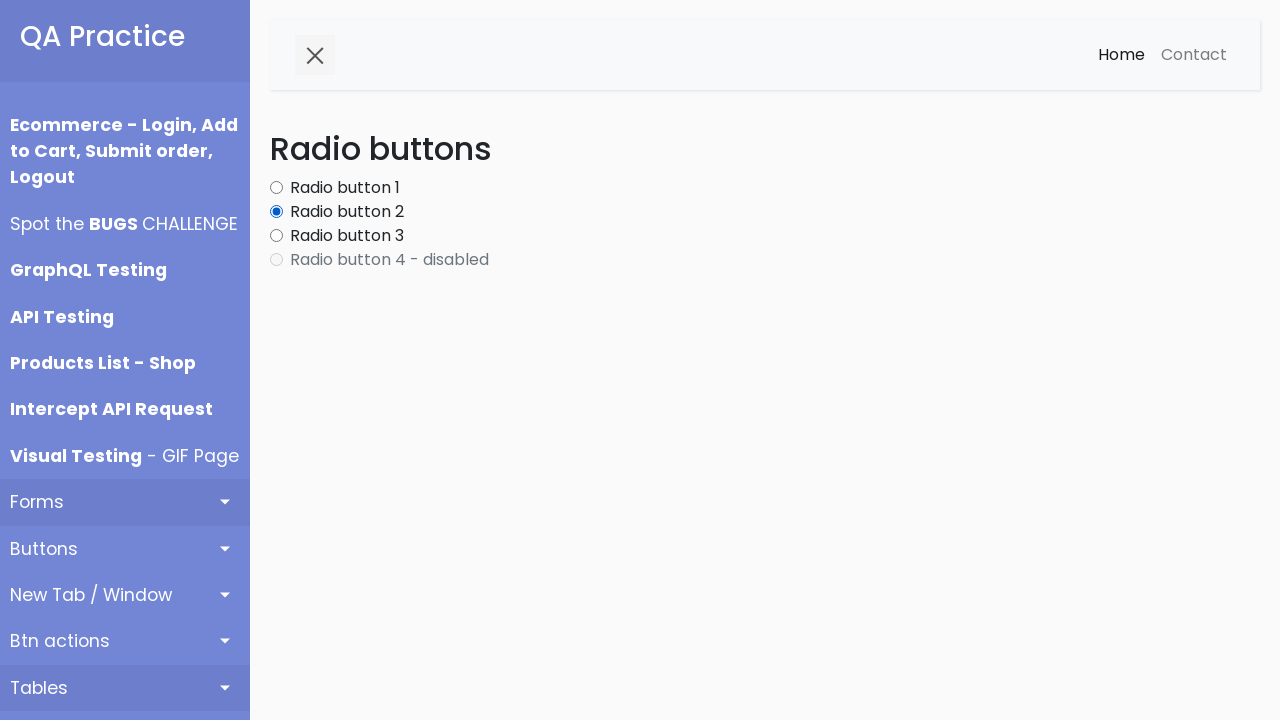

Verified that radio button at index 0 is not selected (mutual exclusivity check)
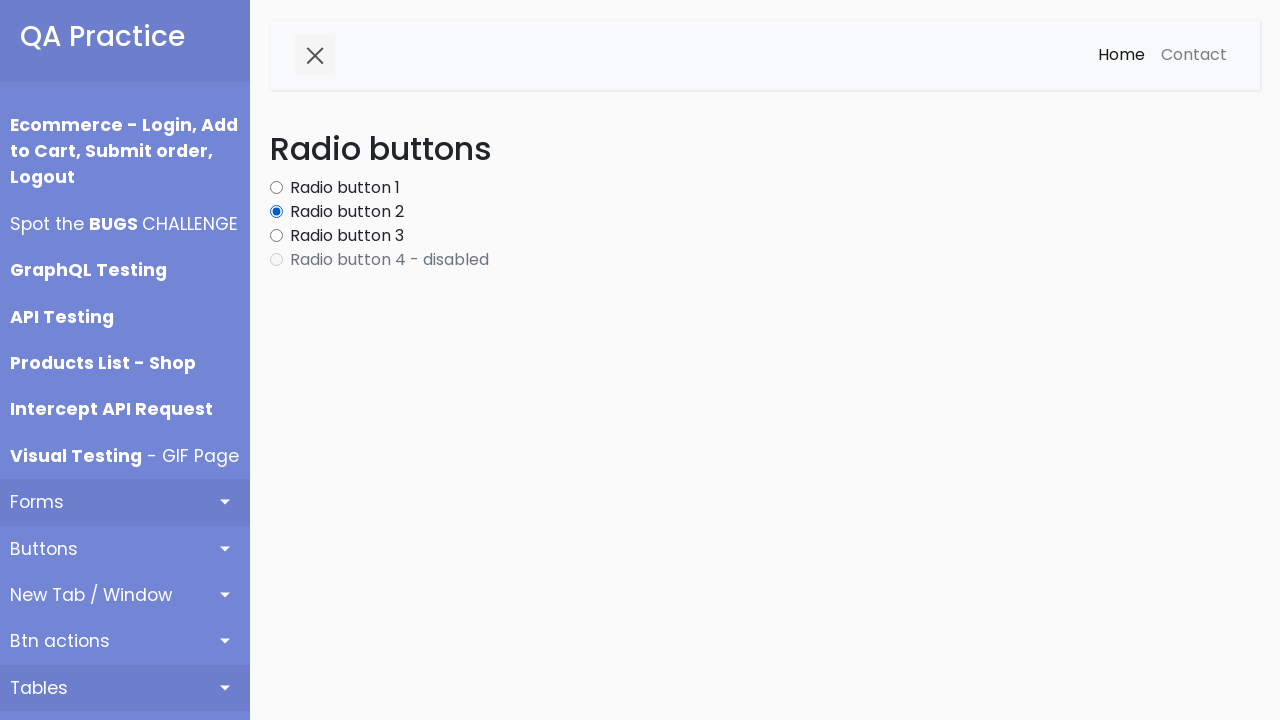

Verified that radio button at index 2 is not selected (mutual exclusivity check)
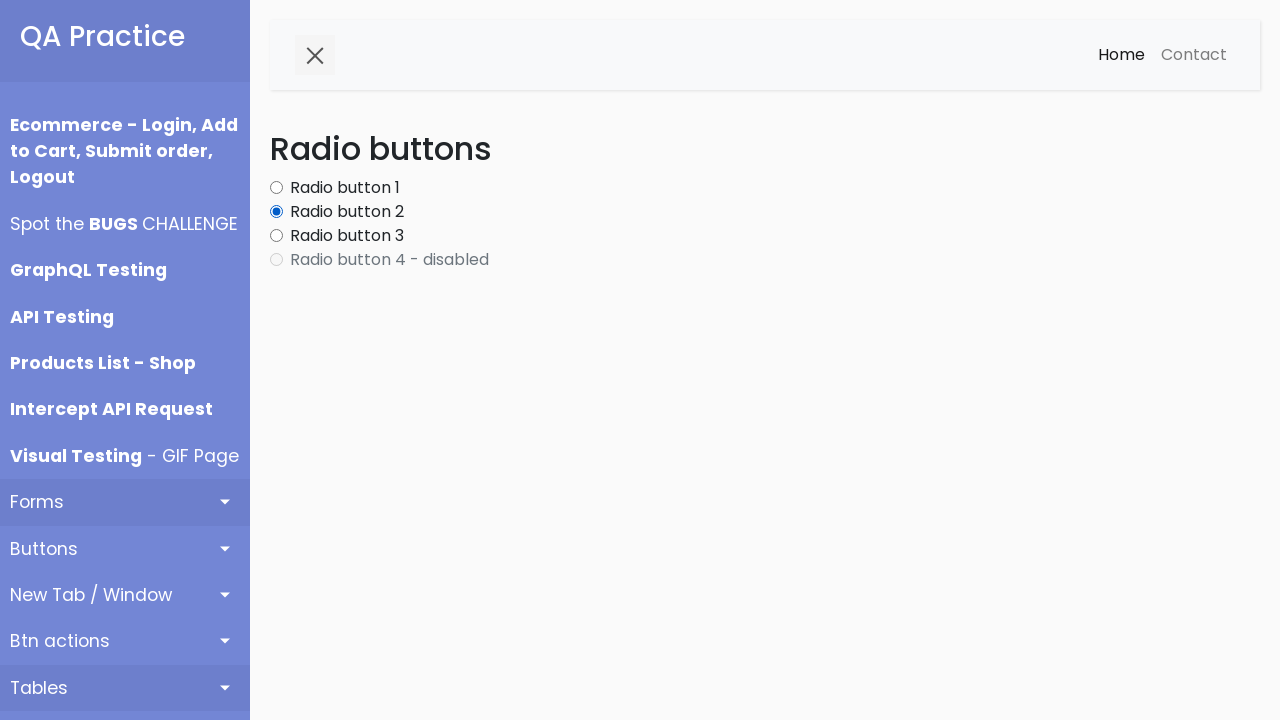

Verified that radio button at index 3 is not selected (mutual exclusivity check)
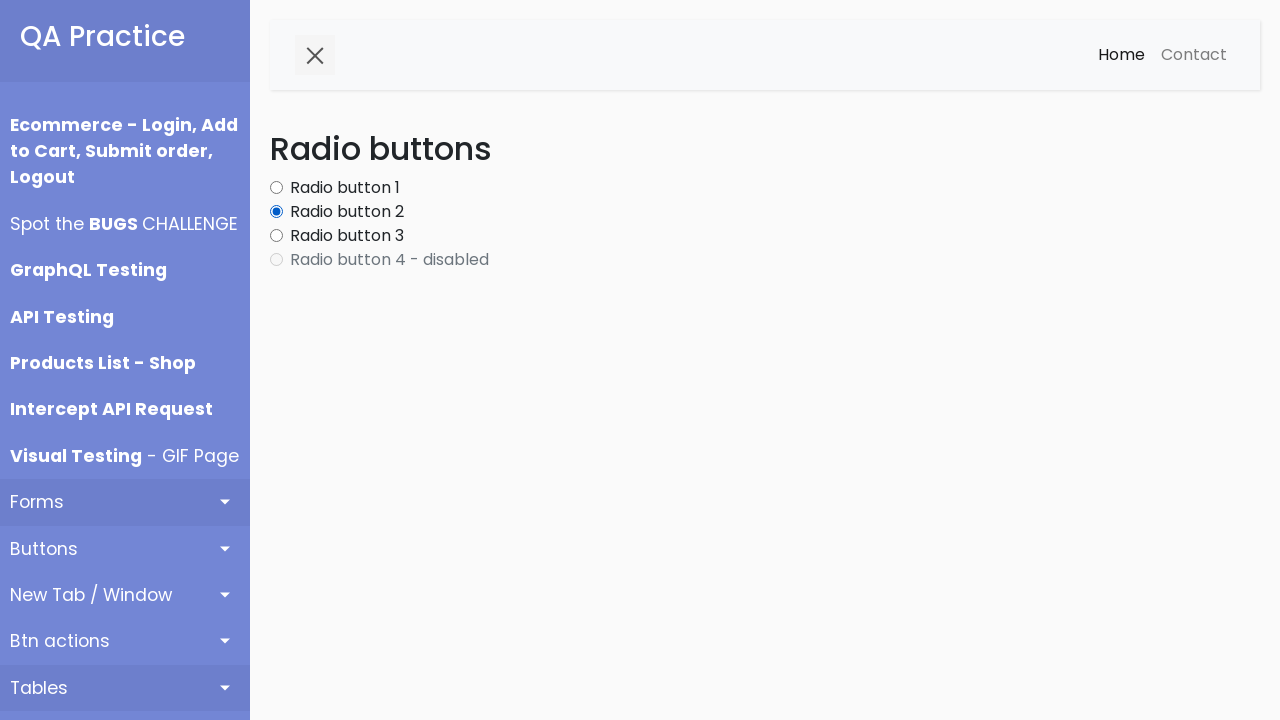

Clicked enabled radio button at index 2 at (276, 236) on xpath=//div[@id='content']//input[@type='radio'] >> nth=2
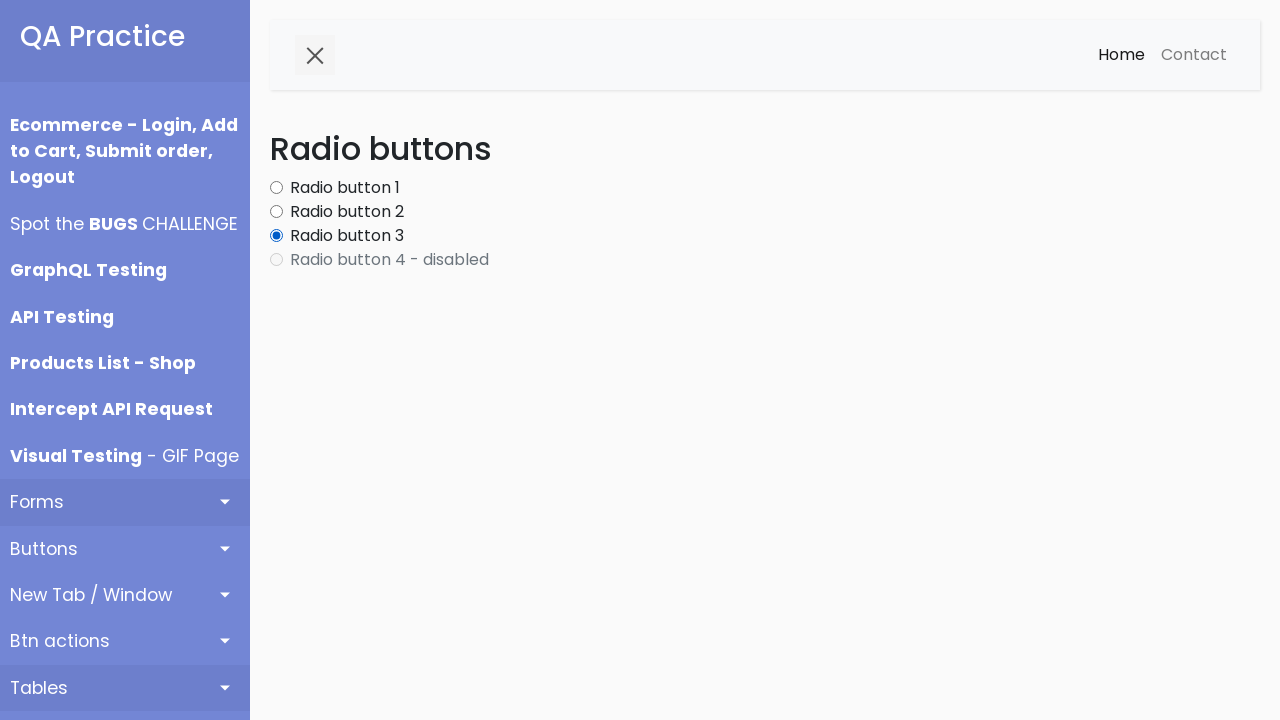

Verified that radio button at index 2 is now selected
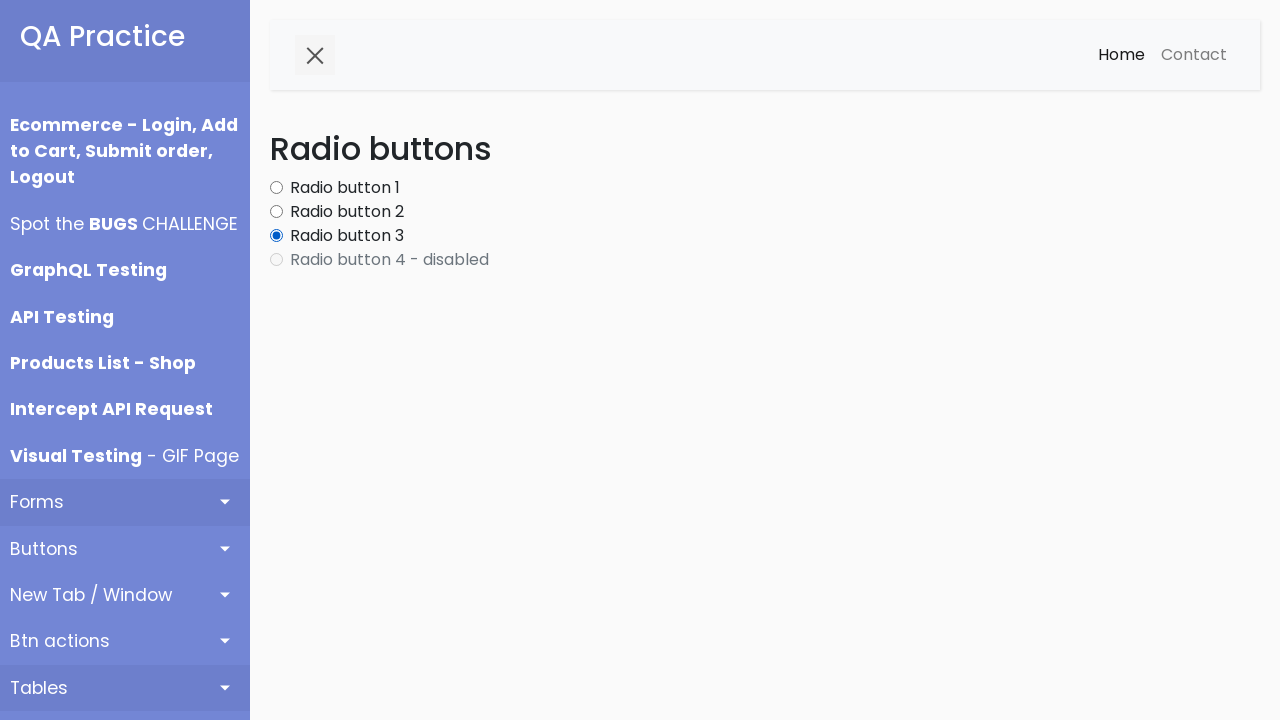

Verified that radio button at index 0 is not selected (mutual exclusivity check)
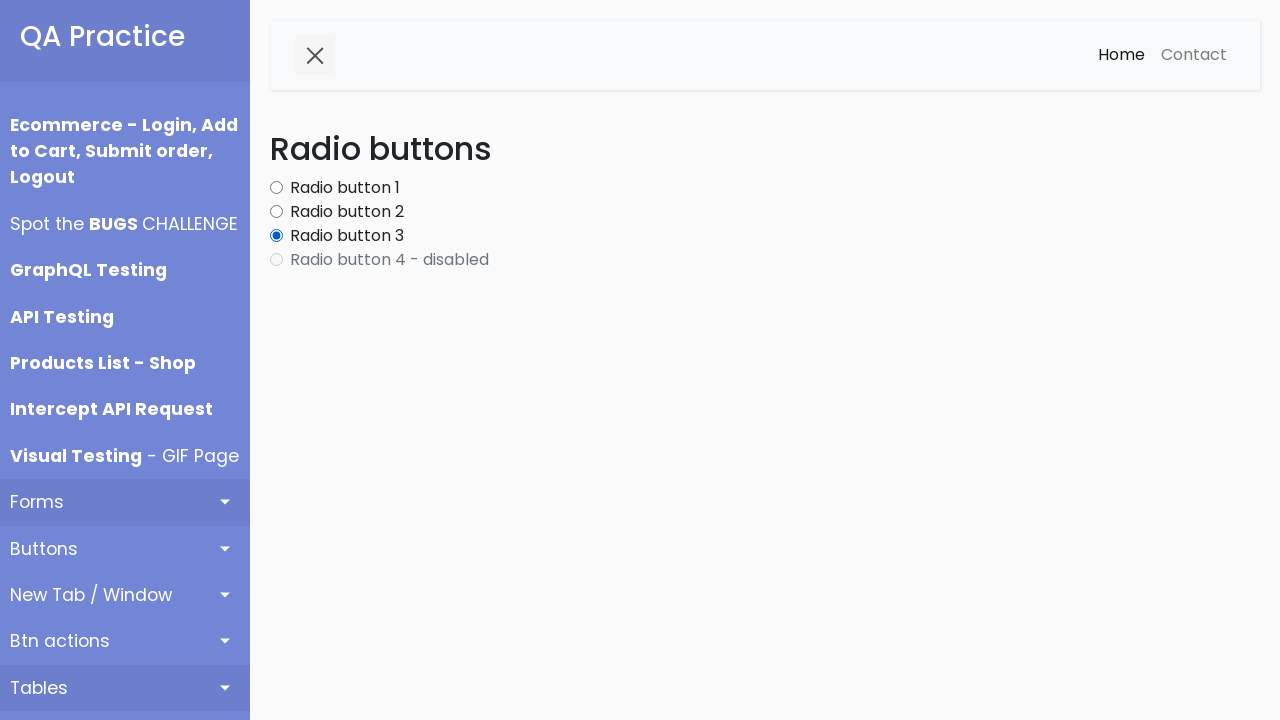

Verified that radio button at index 1 is not selected (mutual exclusivity check)
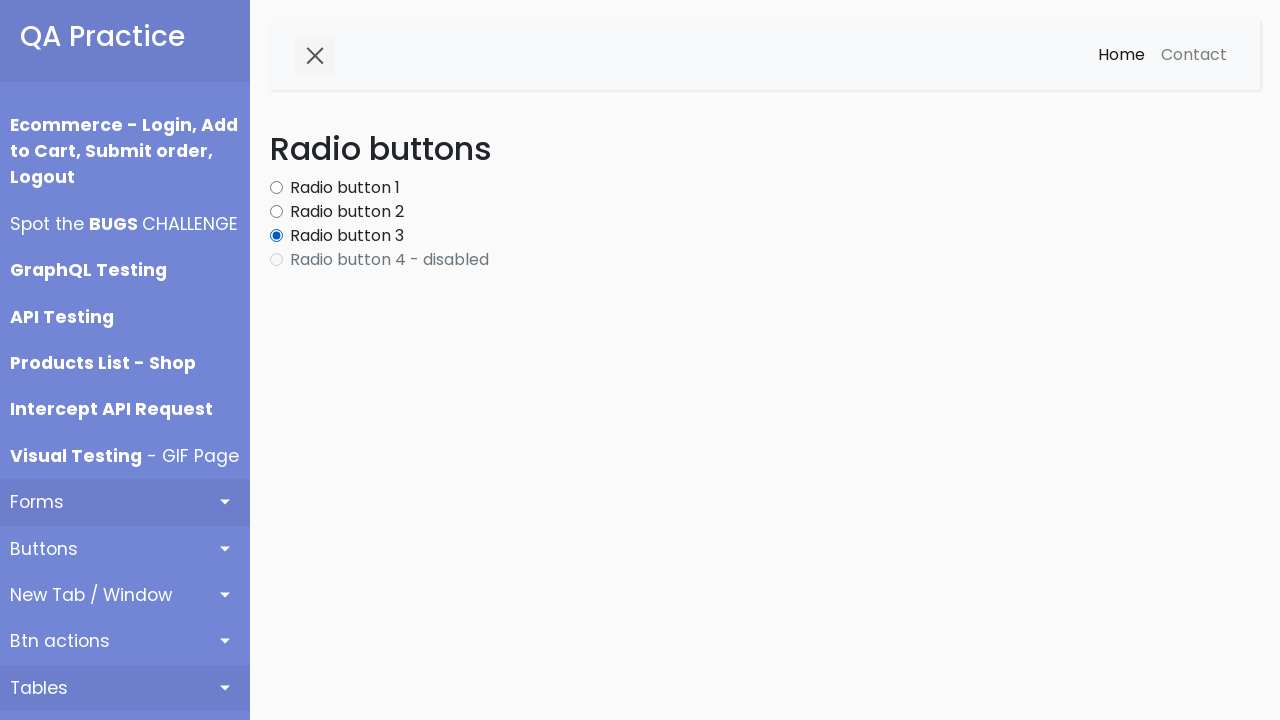

Verified that radio button at index 3 is not selected (mutual exclusivity check)
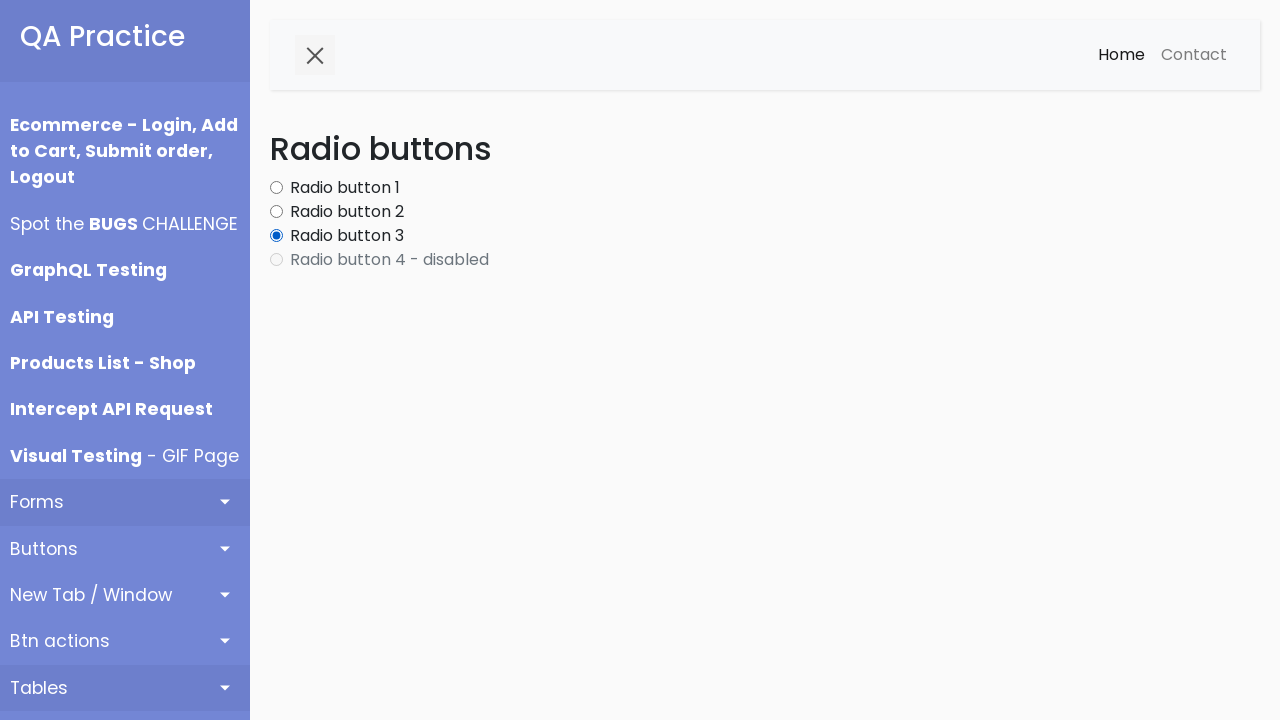

Skipped disabled radio button at index 3
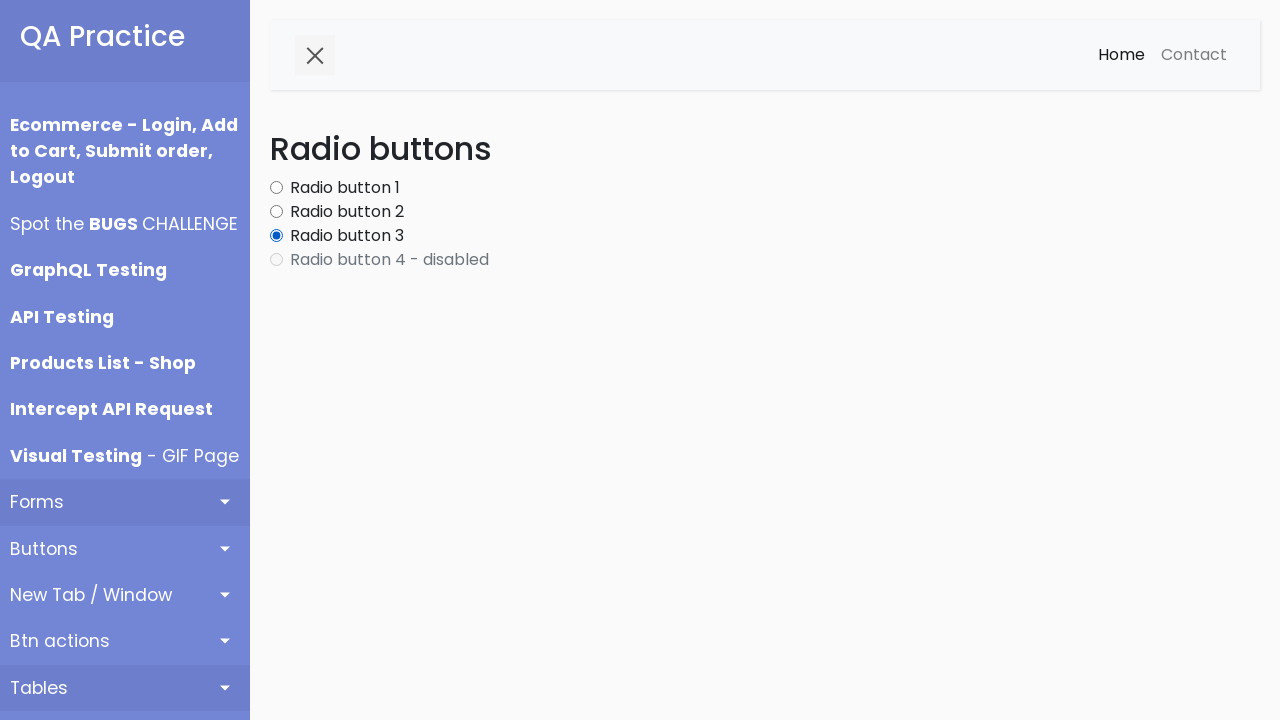

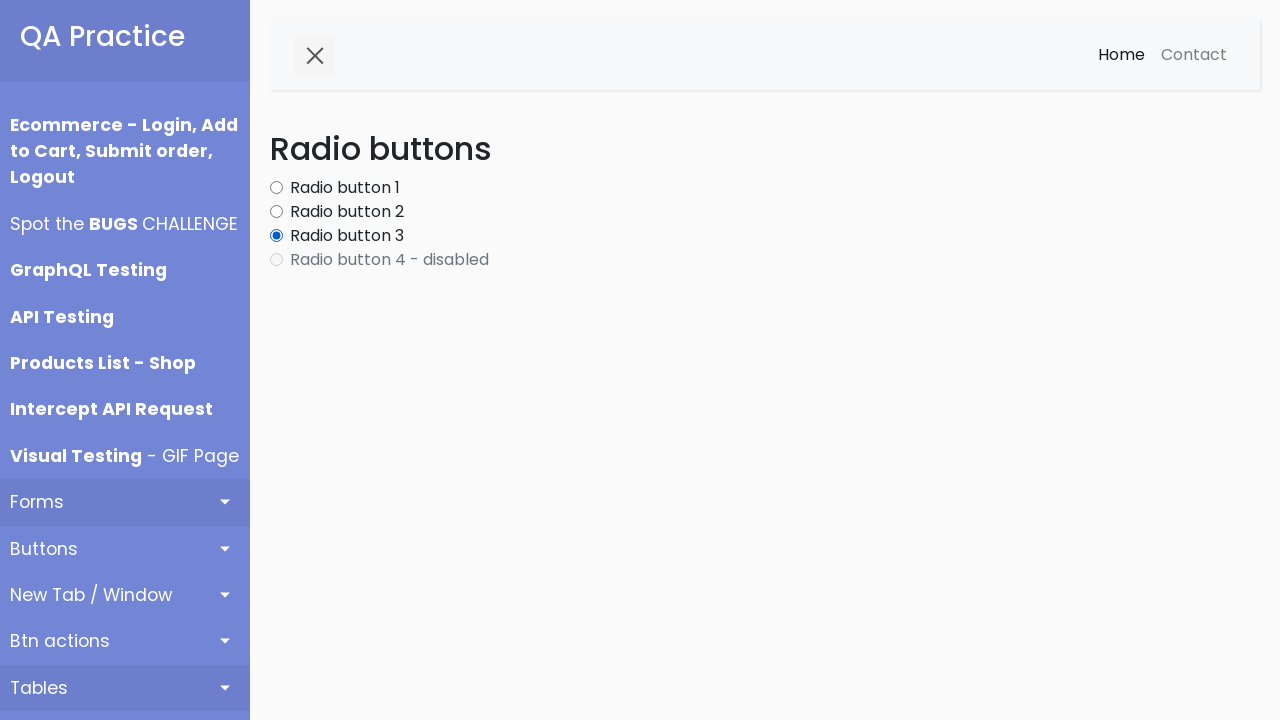